Waits for a price to reach $100, books the item, then solves a math problem by extracting a value and calculating the result

Starting URL: http://suninjuly.github.io/explicit_wait2.html

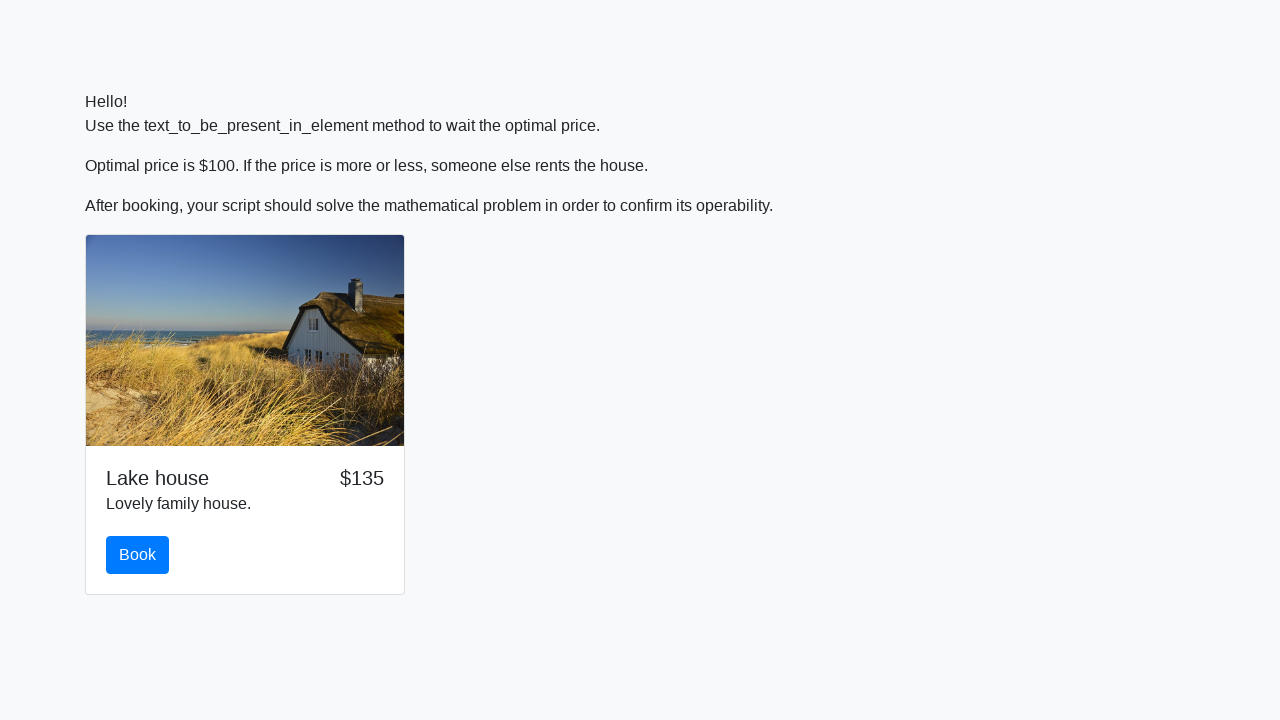

Waited for price to reach $100
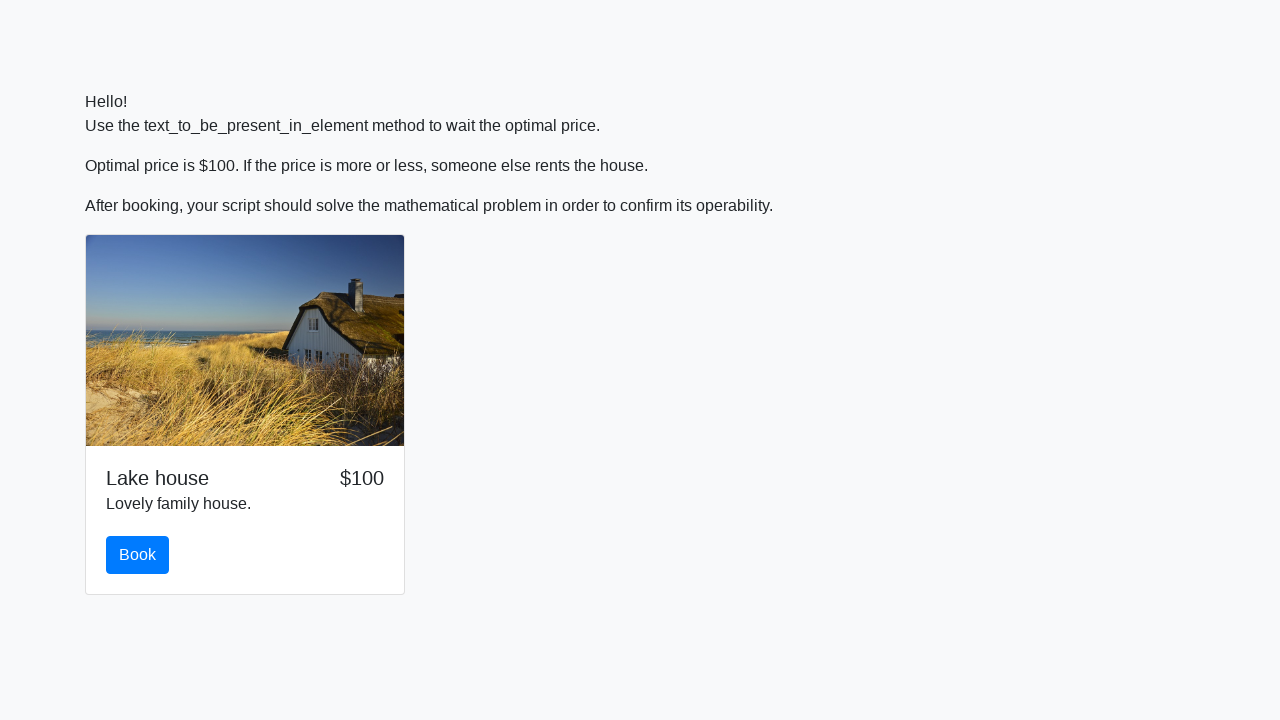

Clicked the book button at (138, 555) on #book
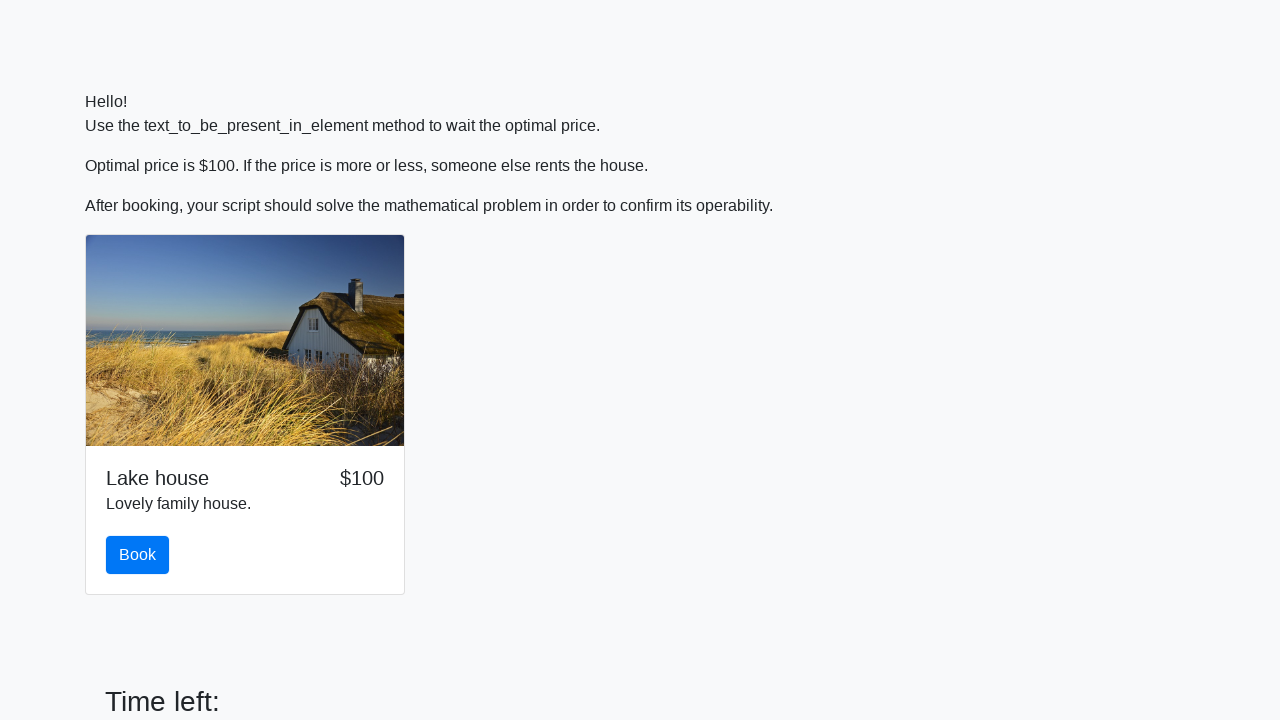

Extracted value for calculation: 440
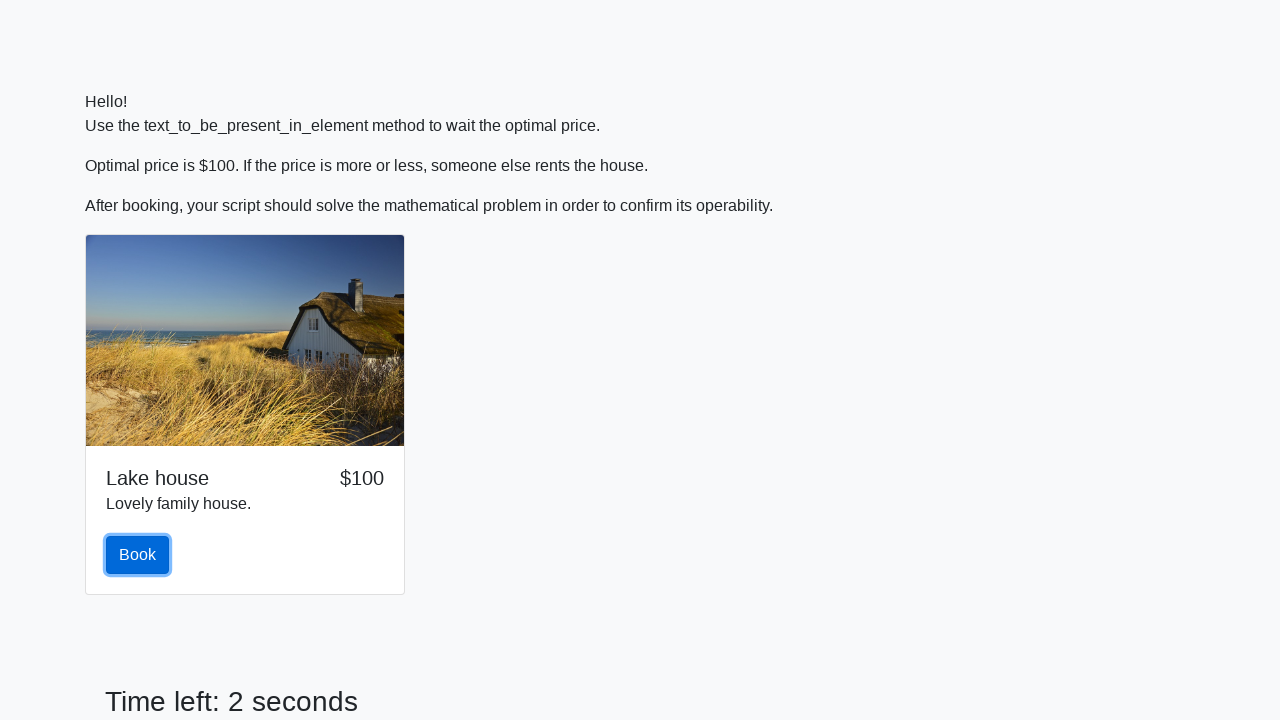

Filled answer field with calculated result: 0.7482334441525115 on #answer
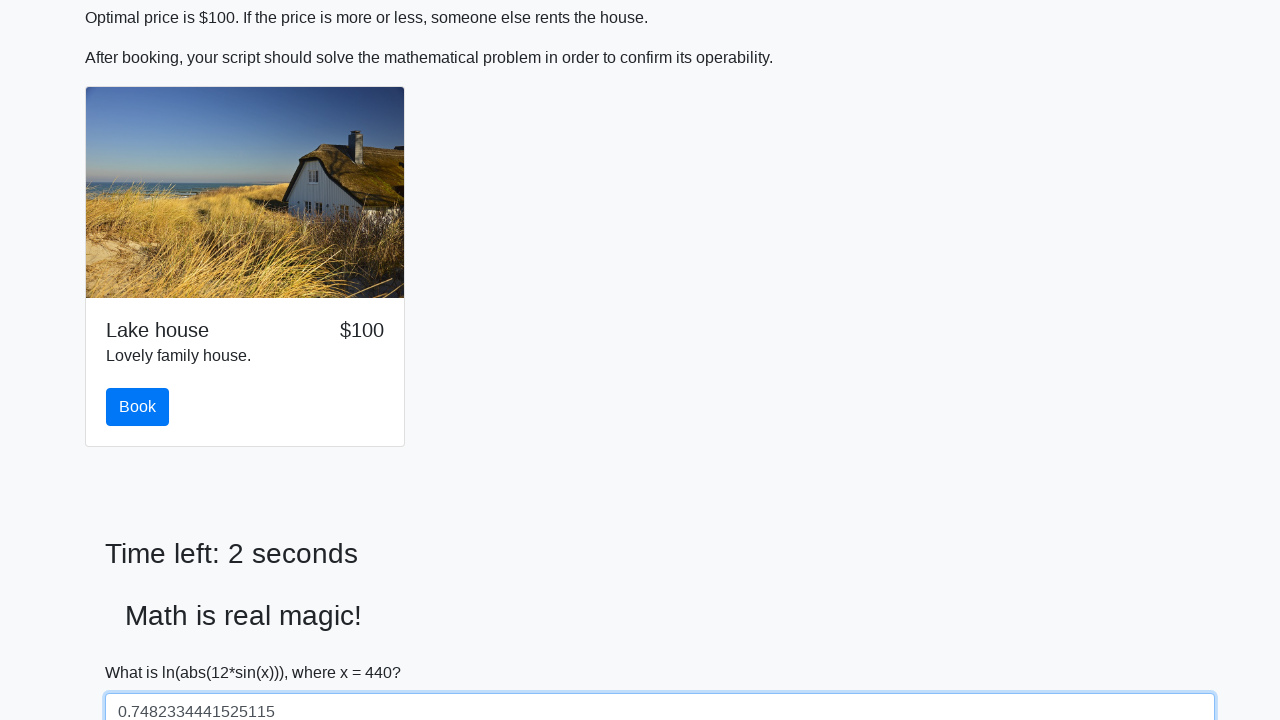

Clicked solve button to submit the answer at (143, 651) on #solve
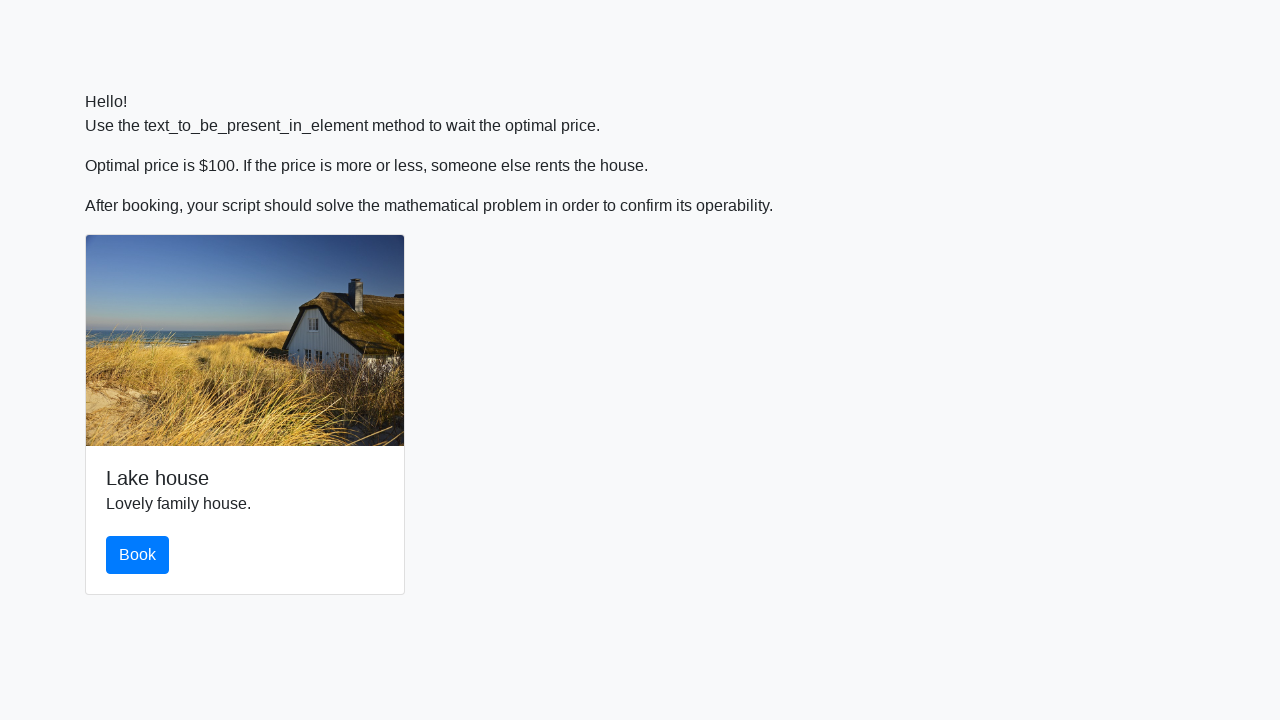

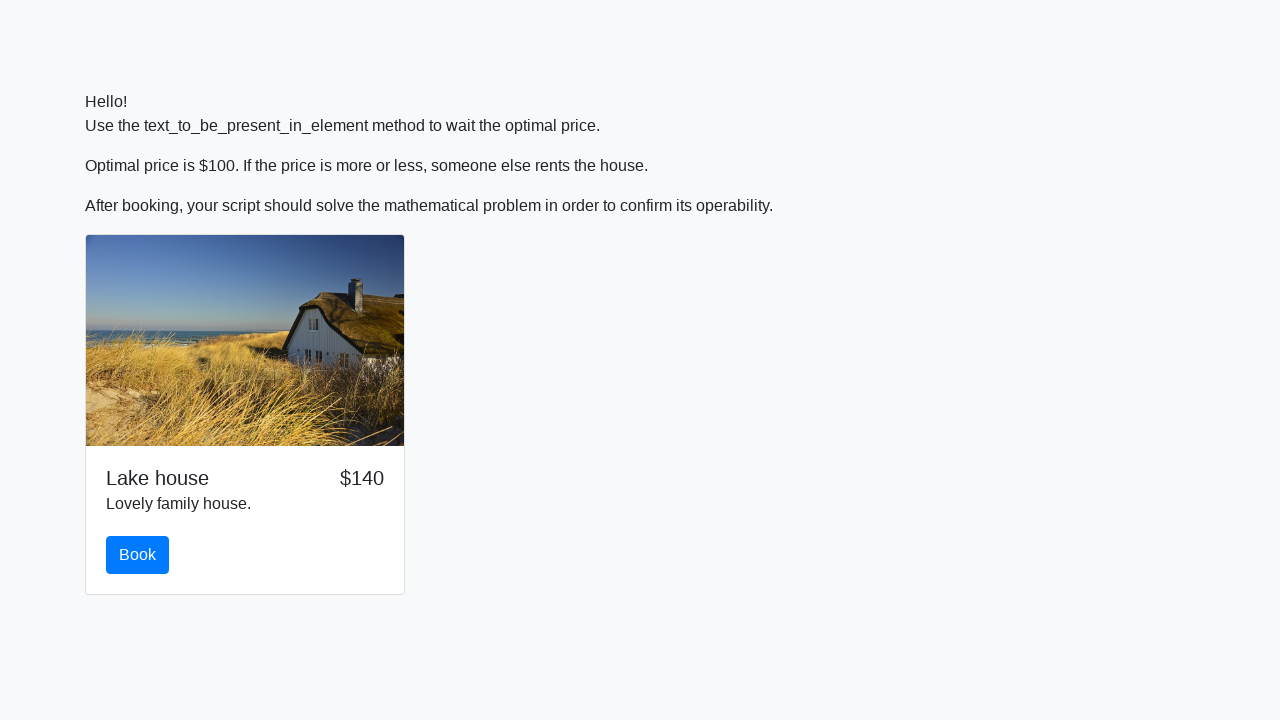